Tests the automation practice page by scrolling the page and a table element, then verifies that the sum of values in the 4th column matches the displayed total amount

Starting URL: https://rahulshettyacademy.com/AutomationPractice/

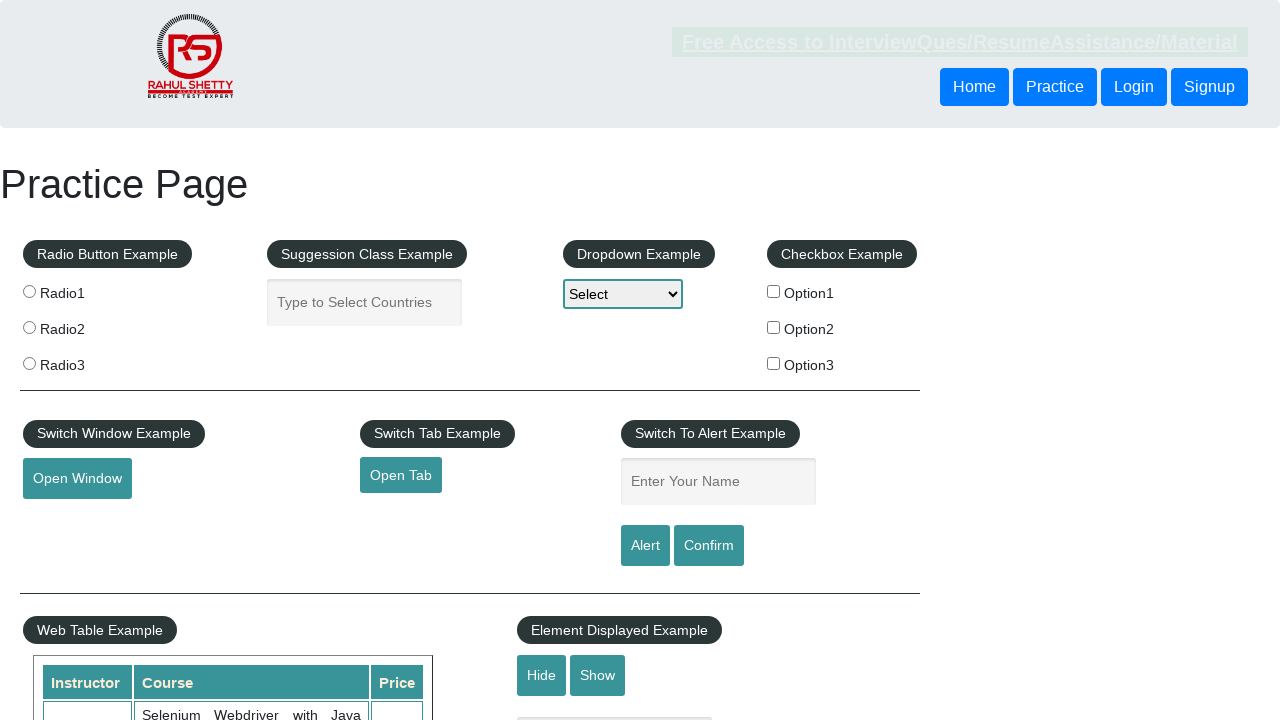

Scrolled page down by 500 pixels
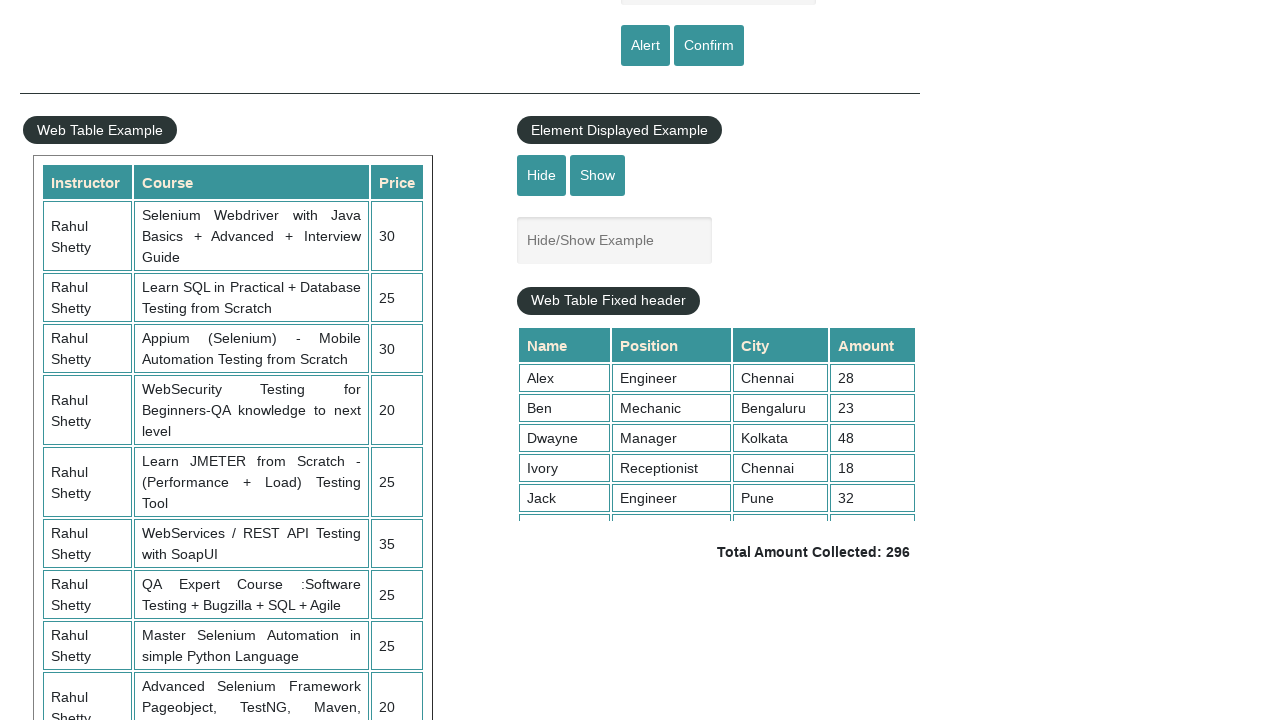

Waited 1 second for scroll to complete
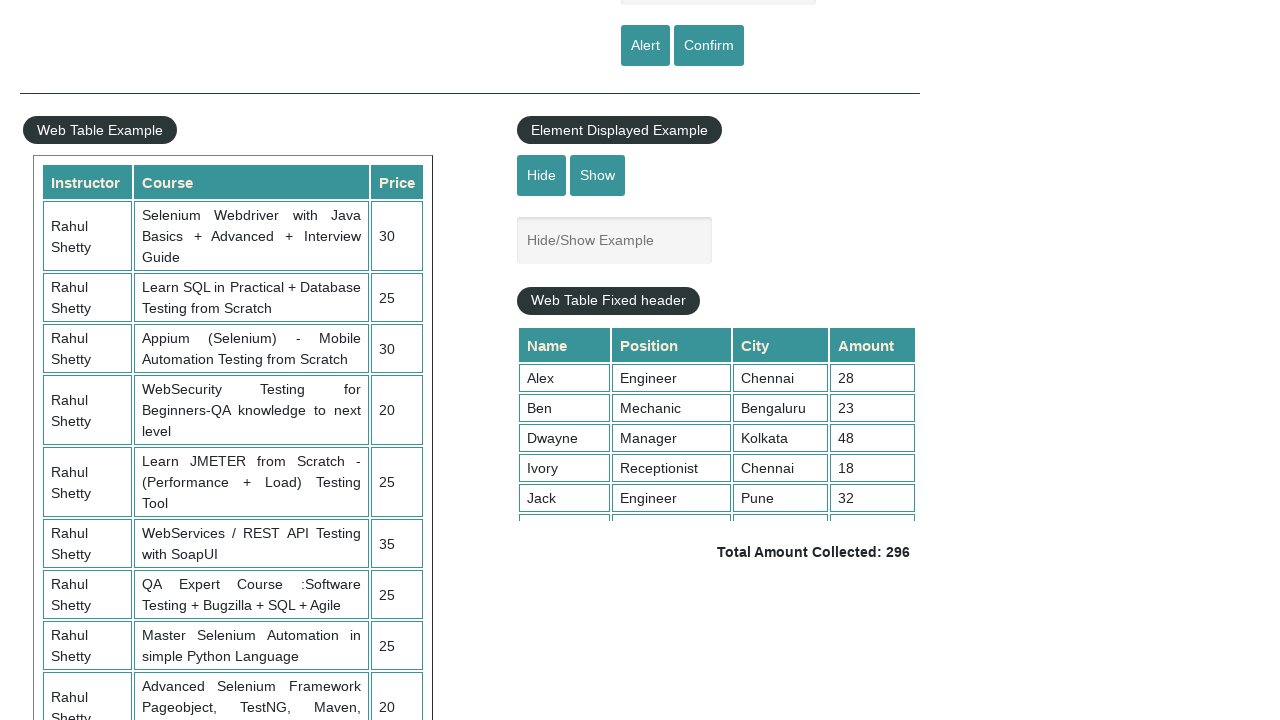

Scrolled table element down by 5000 pixels
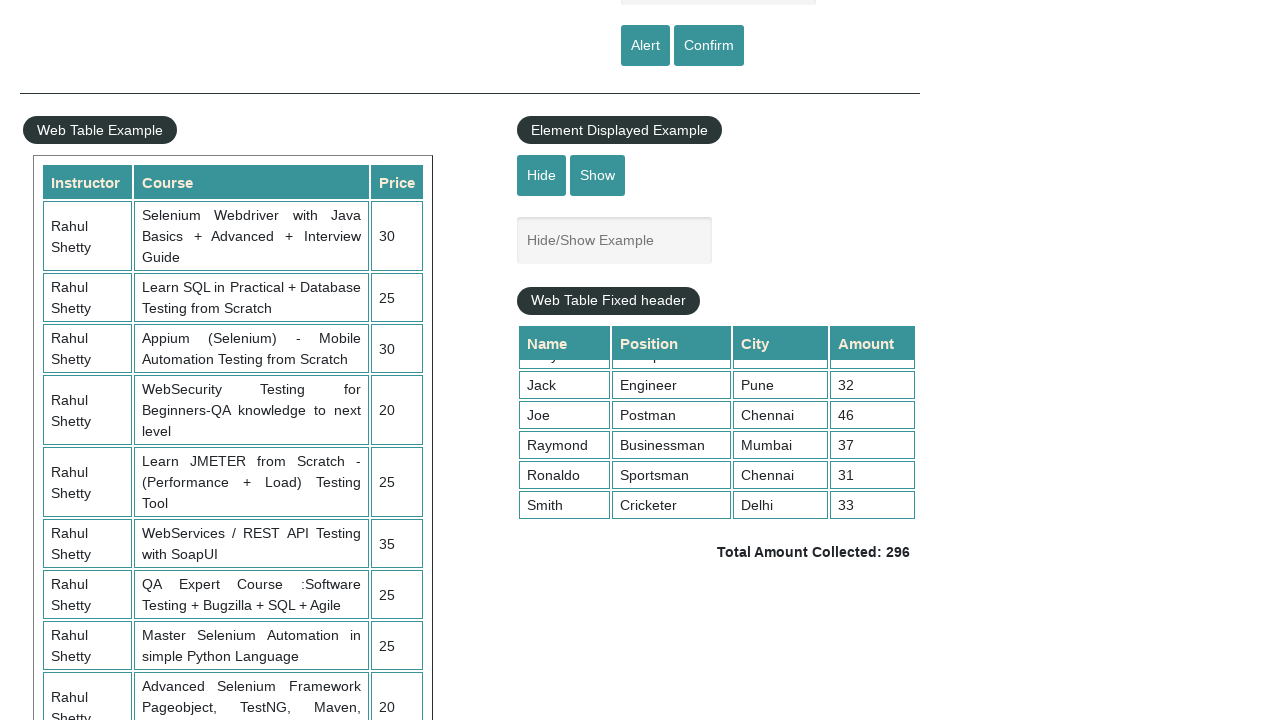

Waited 1 second for table scroll to complete
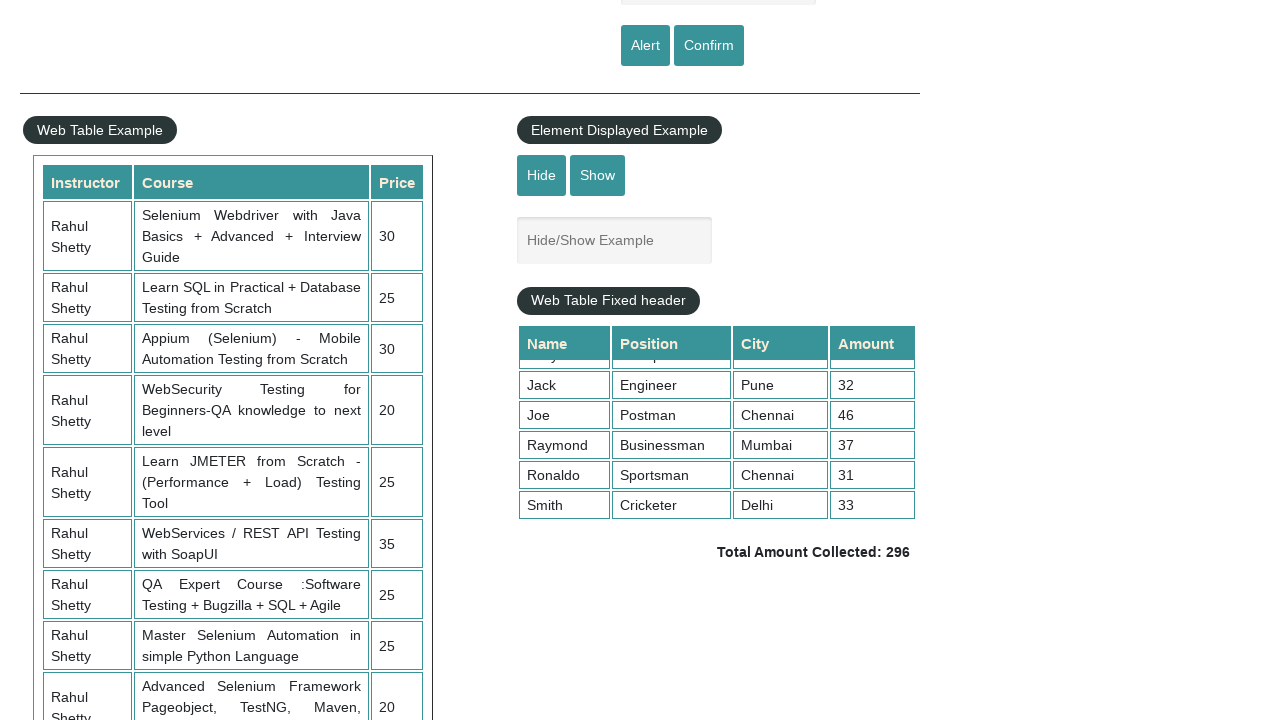

Retrieved all values from 4th column of the table
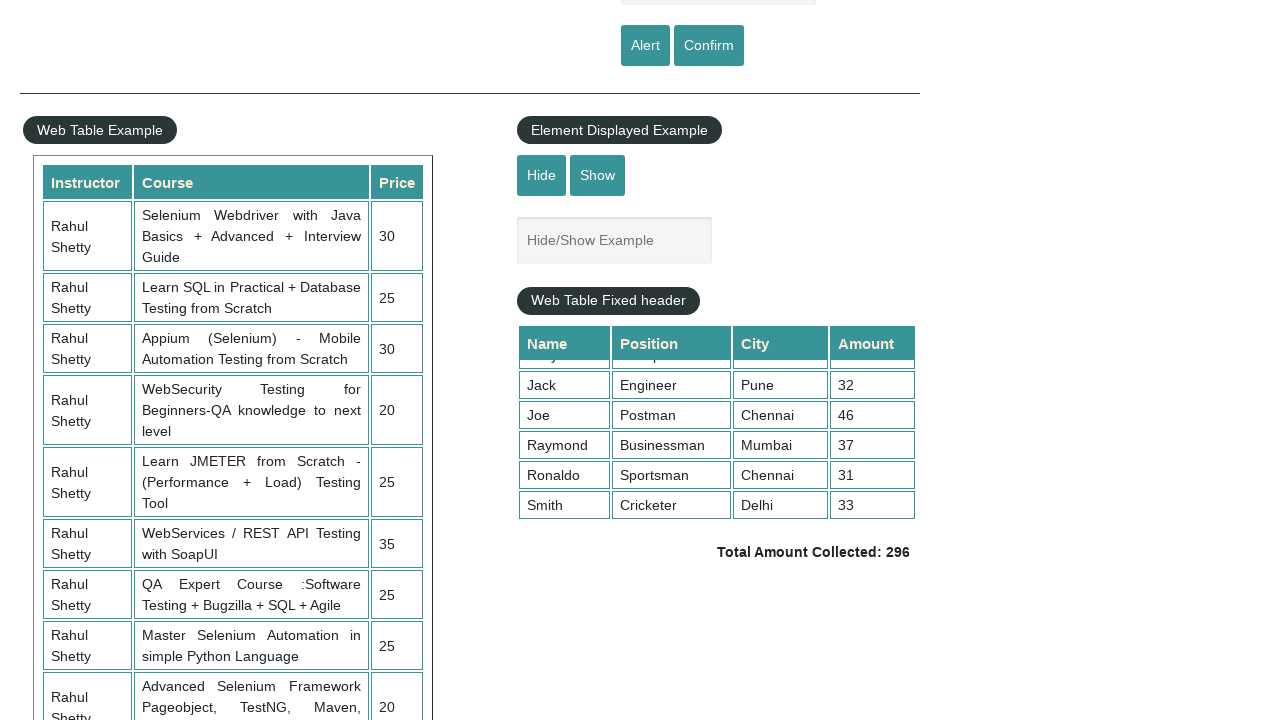

Calculated sum of all 4th column values: 296
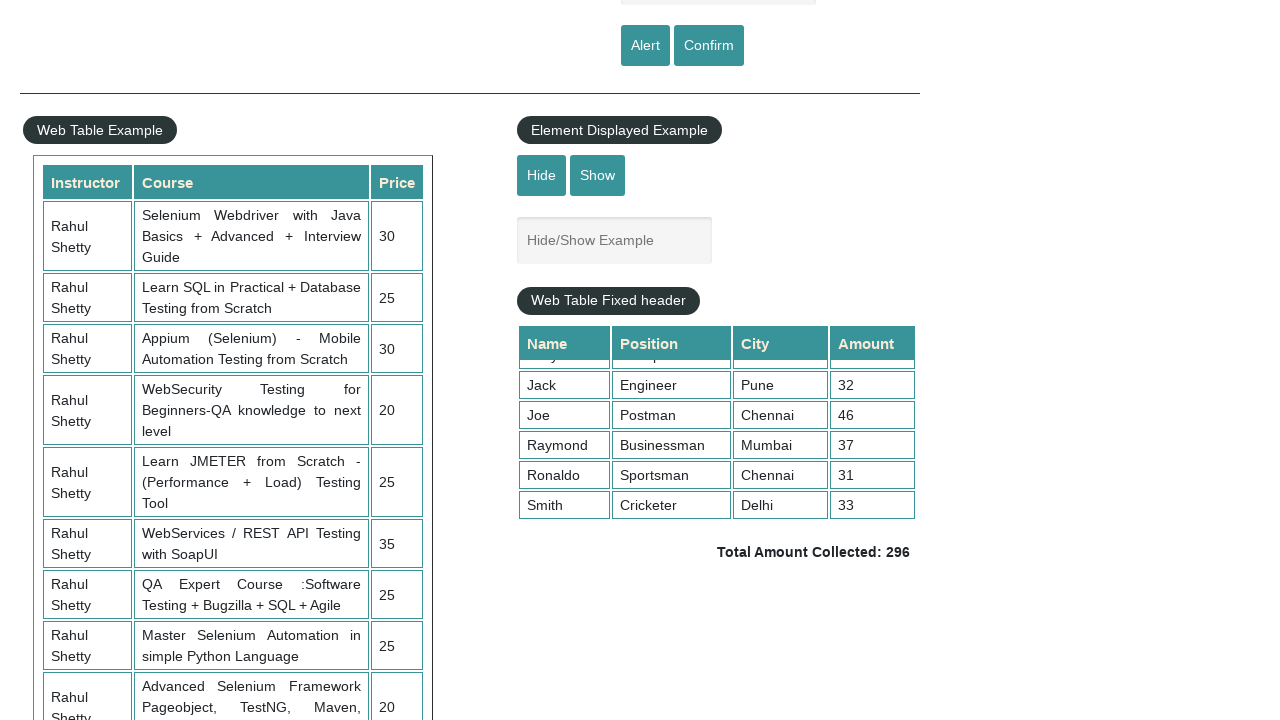

Retrieved displayed total amount from page
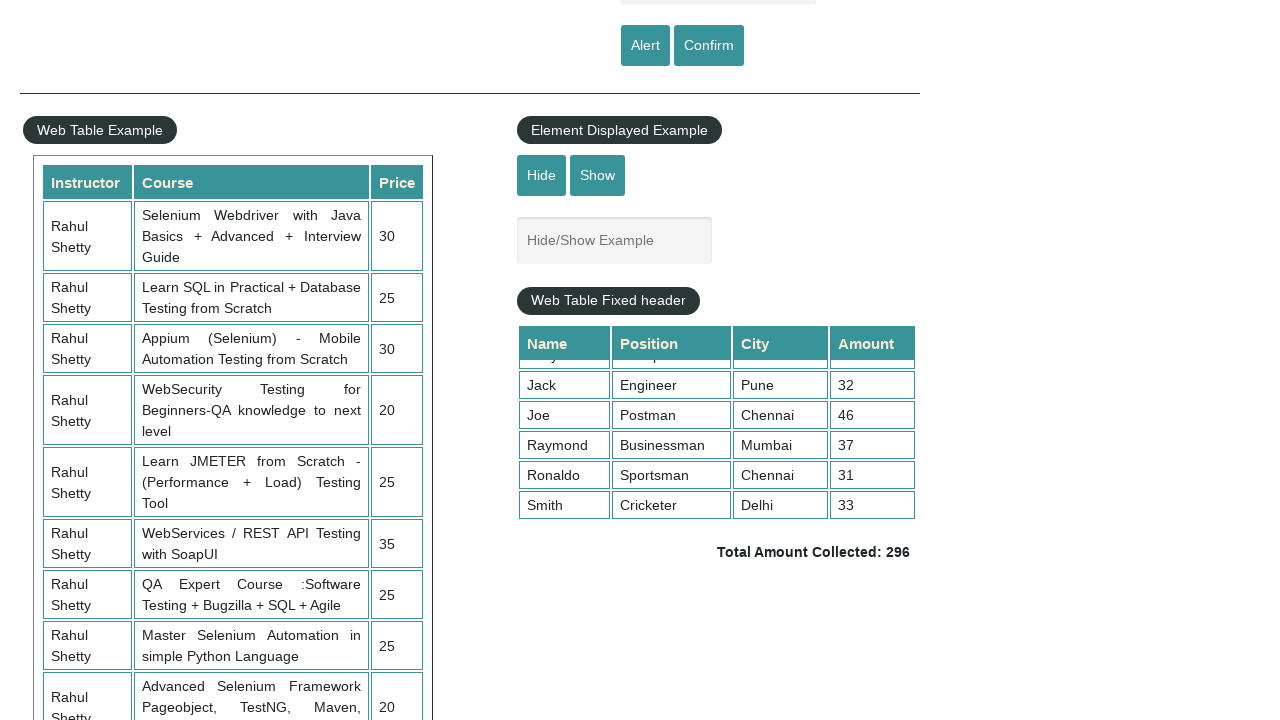

Parsed displayed total amount: 296
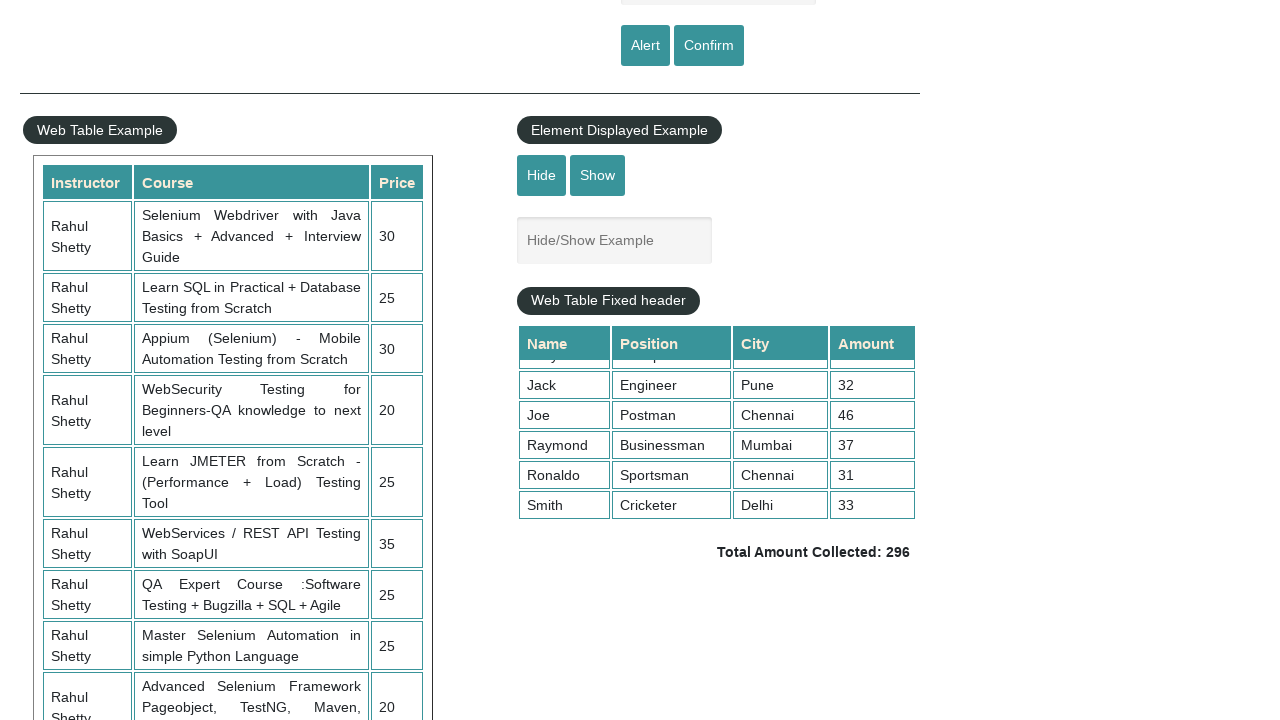

Verified that calculated sum 296 matches displayed total 296
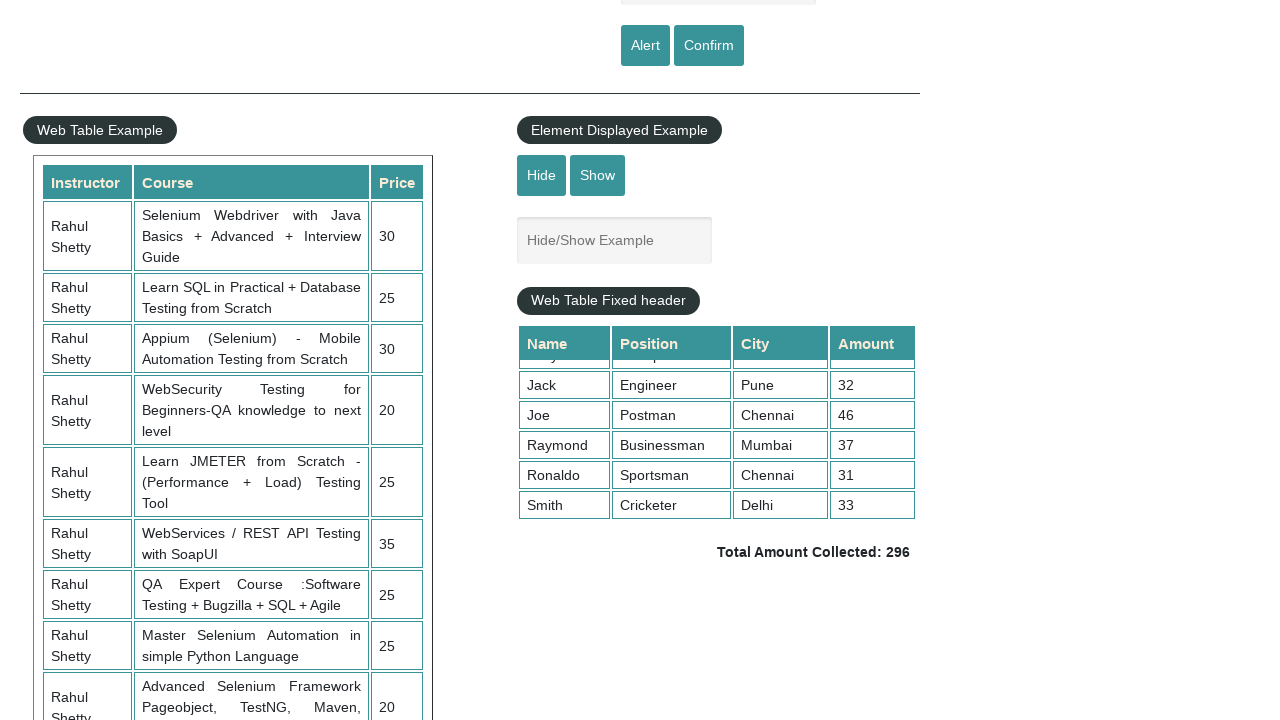

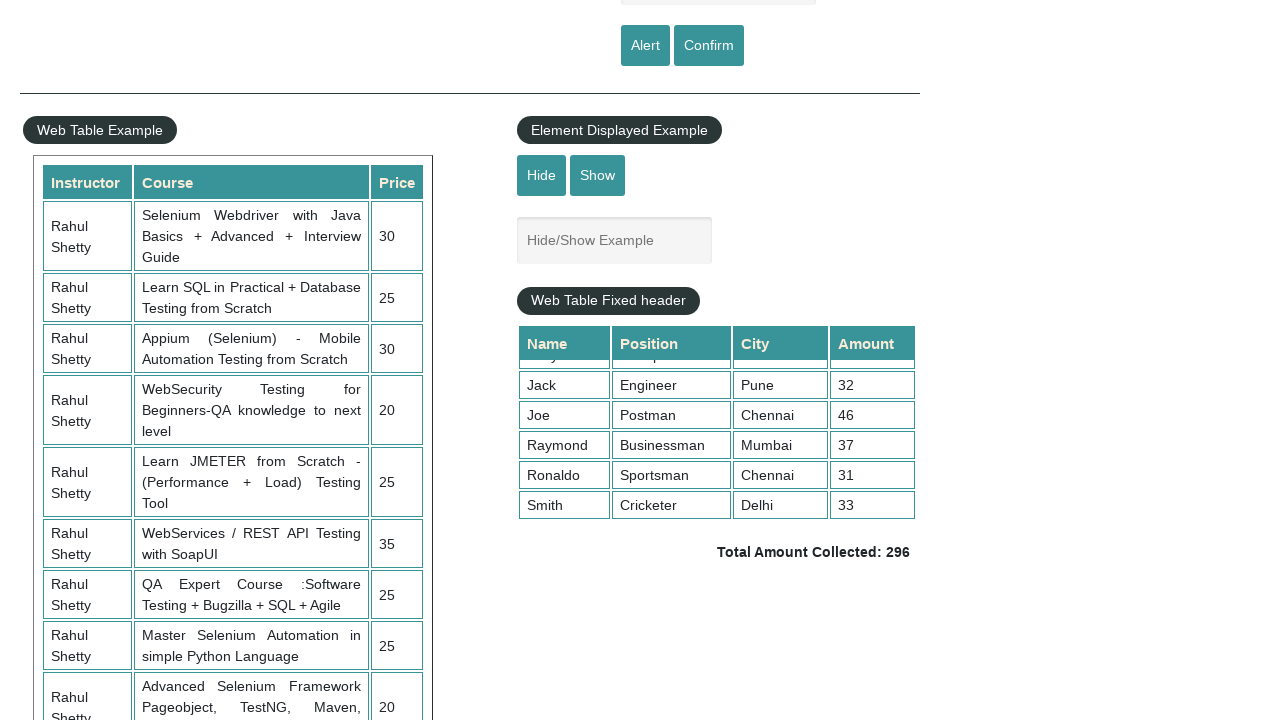